Opens the Snapdeal e-commerce homepage and maximizes the browser window to verify the page loads successfully.

Starting URL: https://www.snapdeal.com

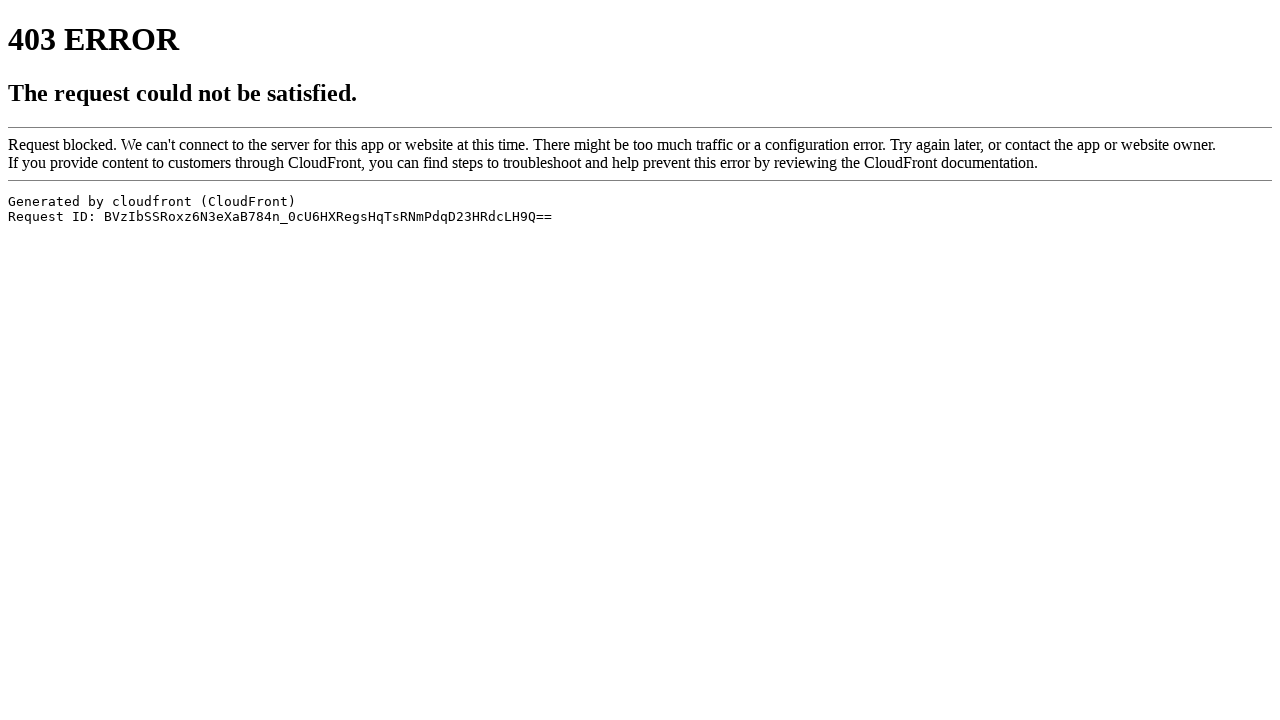

Set viewport size to 1920x1080 to maximize browser window
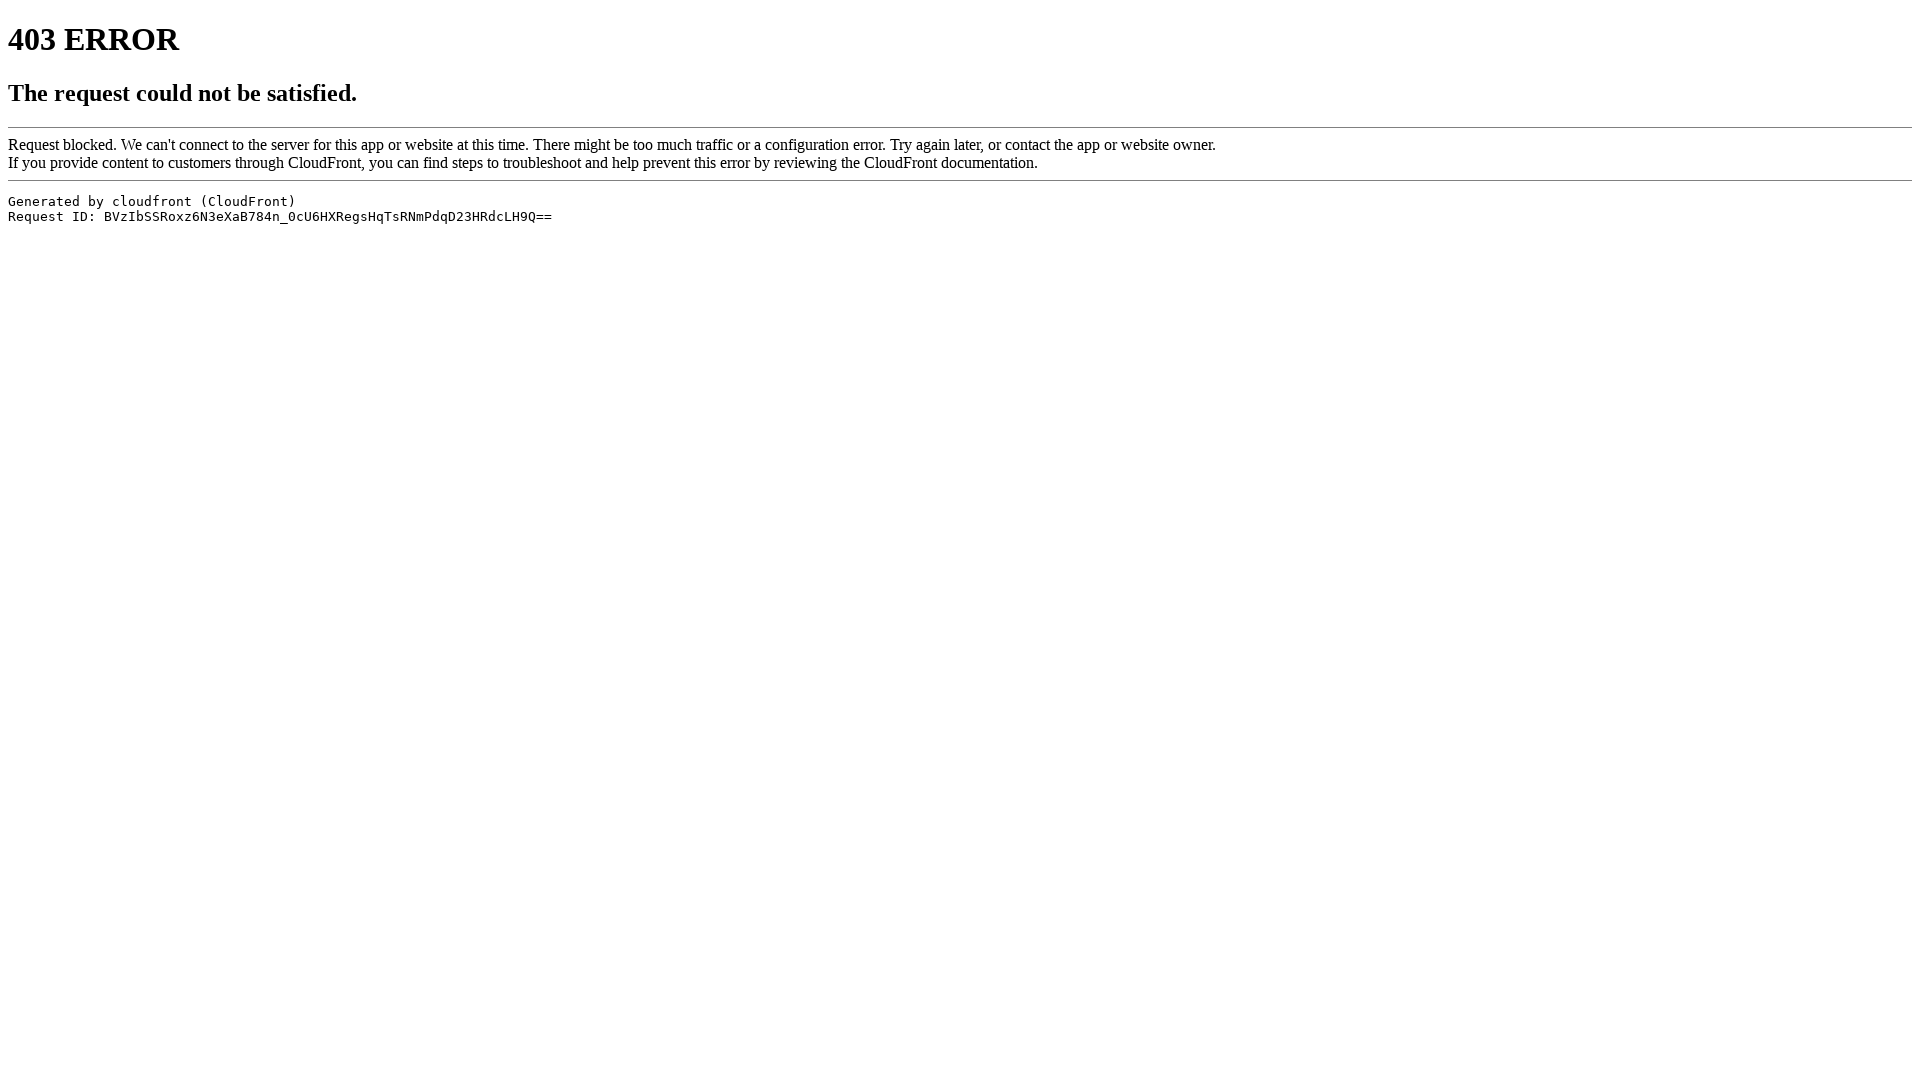

Snapdeal homepage loaded successfully (DOM content loaded)
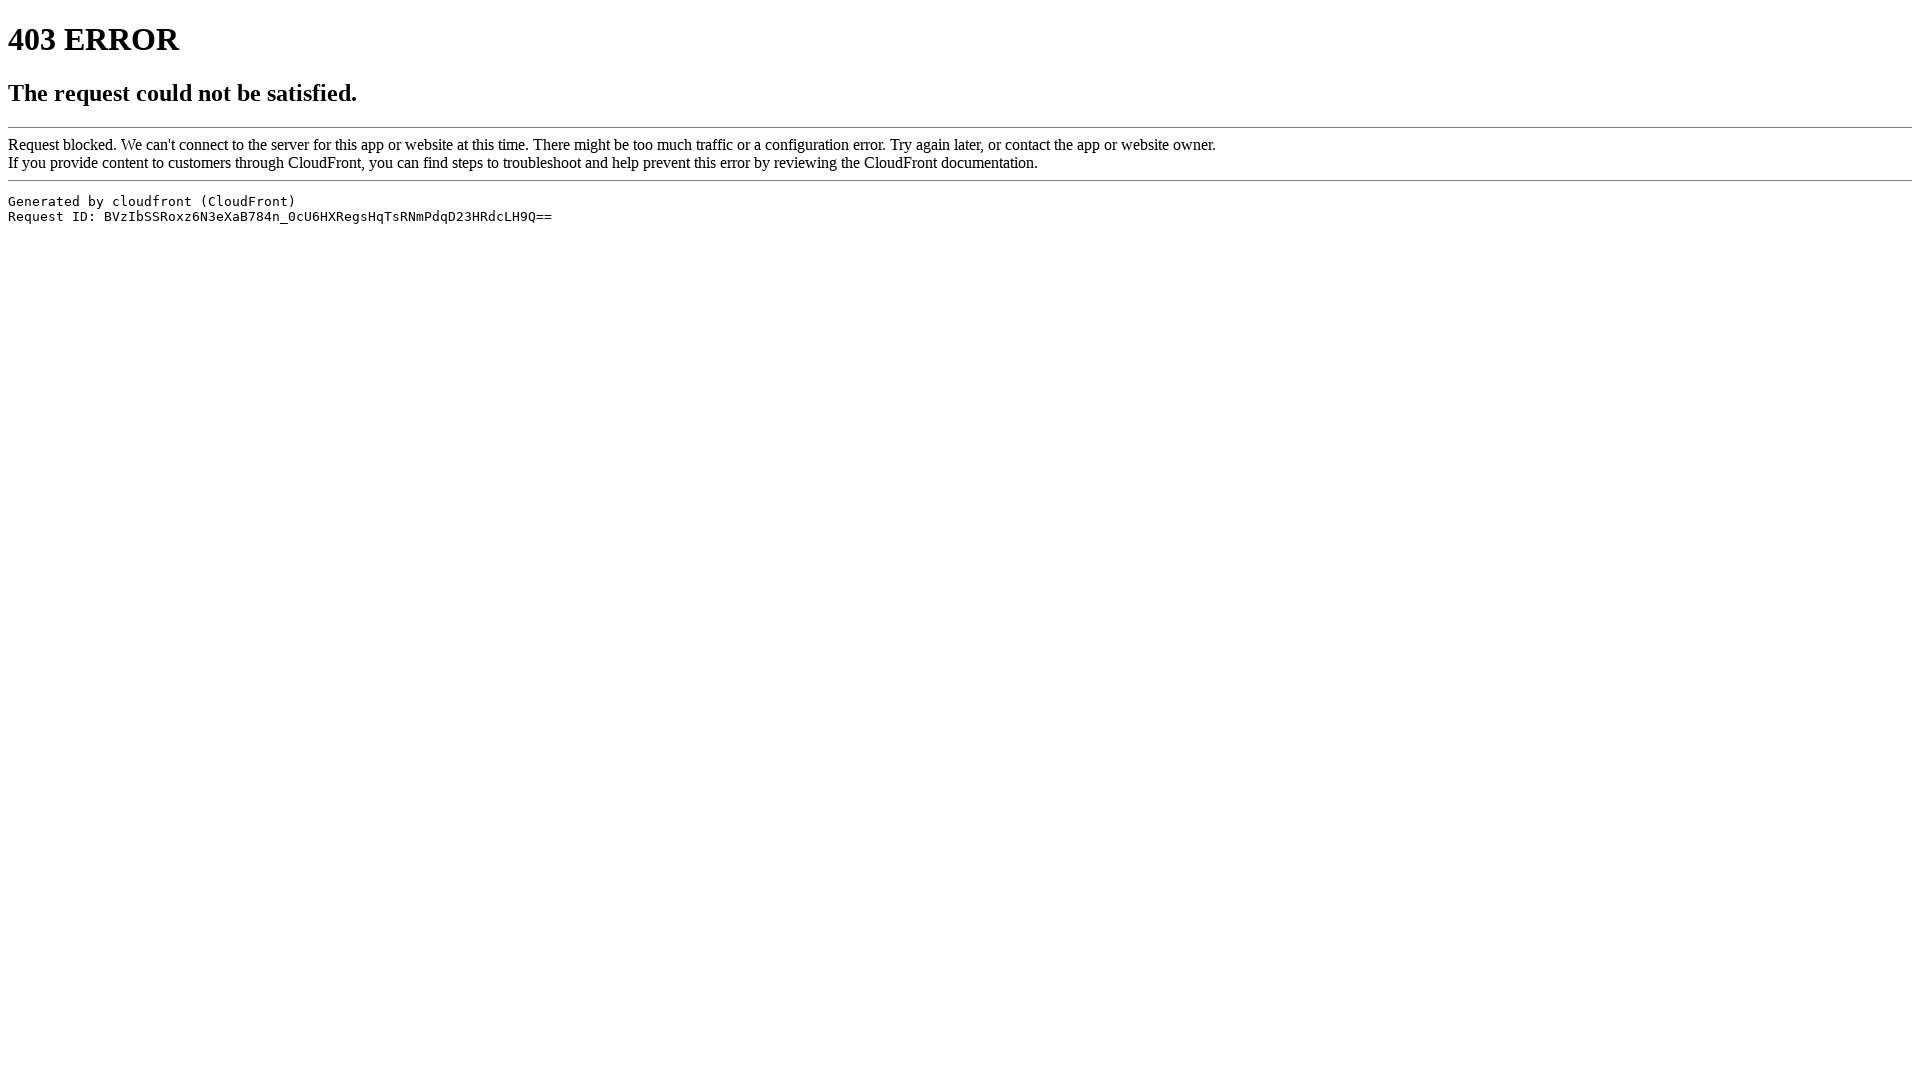

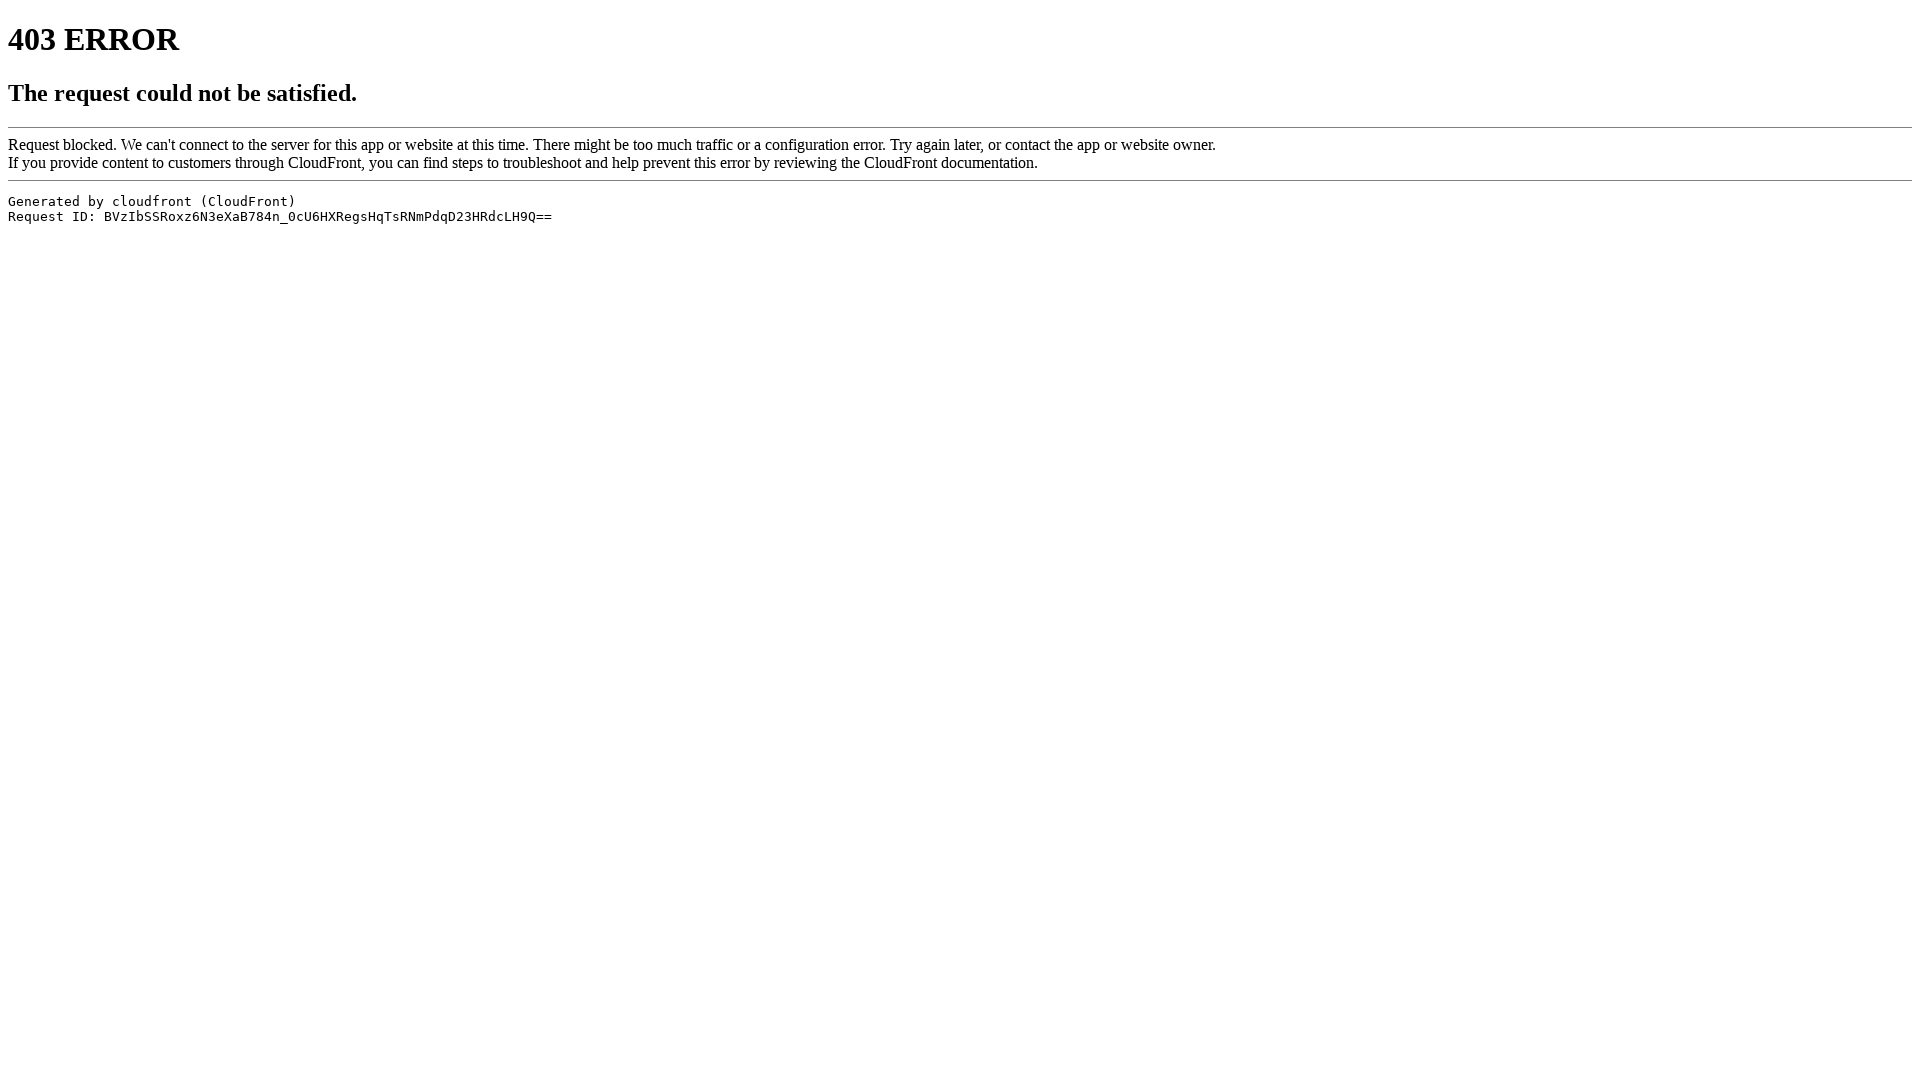